Navigates to Indeed UK homepage and verifies page elements are present by checking link counts and input fields

Starting URL: http://www.indeed.co.uk

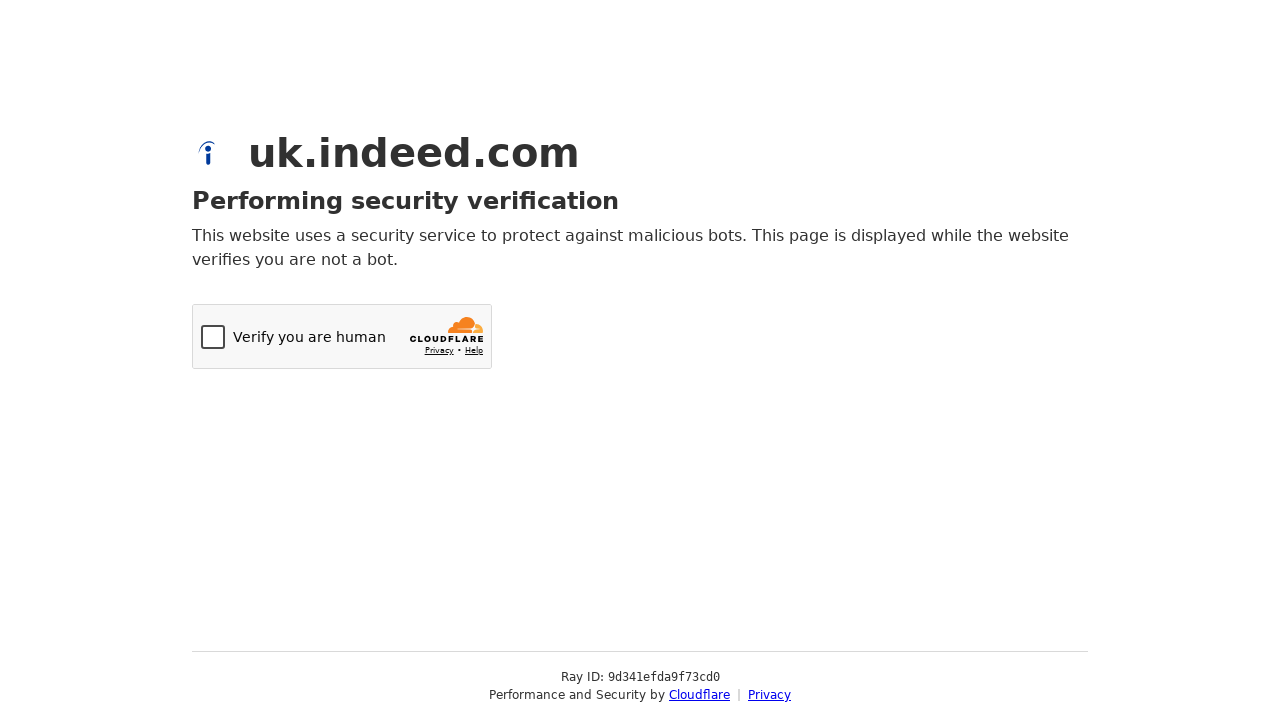

Navigated to Indeed UK homepage
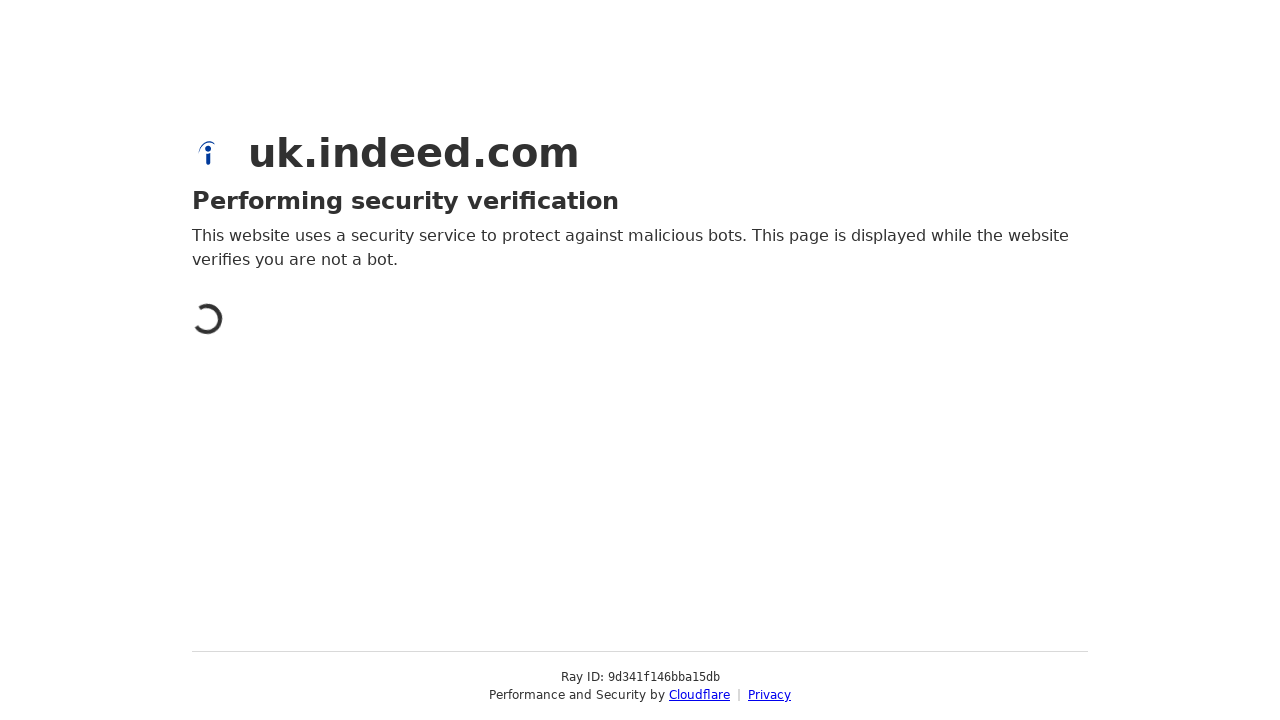

Waited for links to load on the page
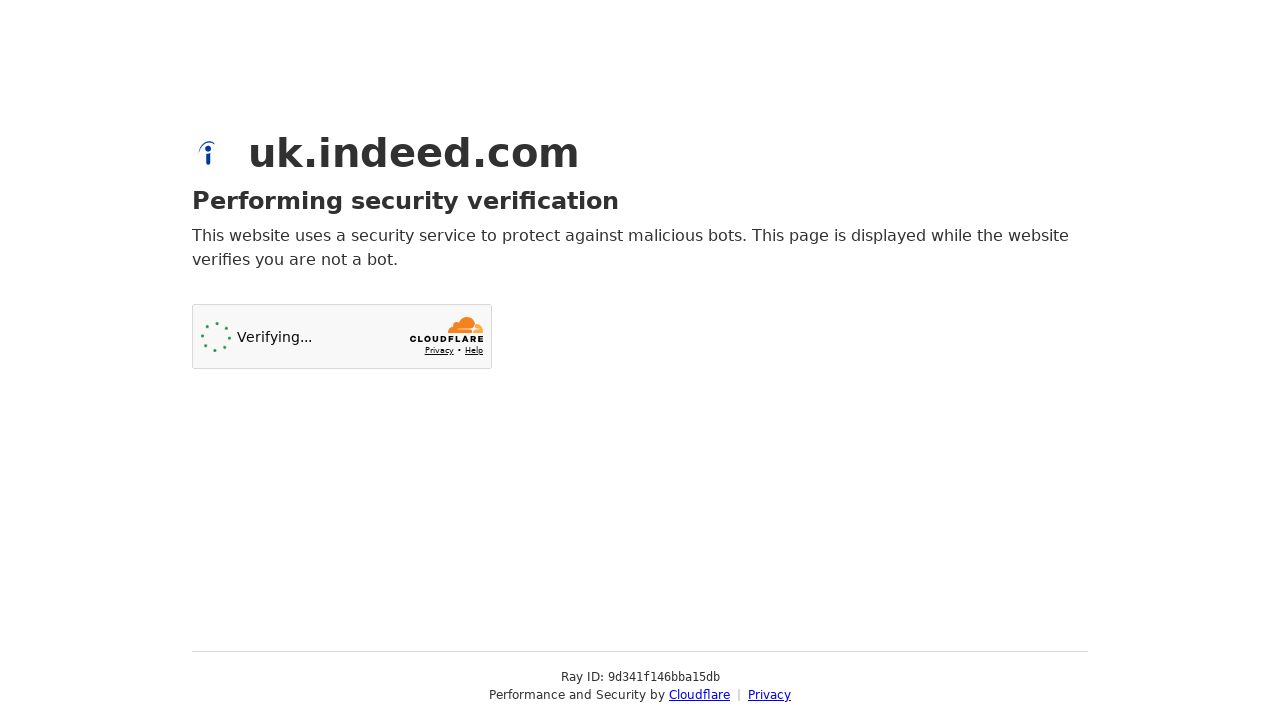

Retrieved count of all links: 2
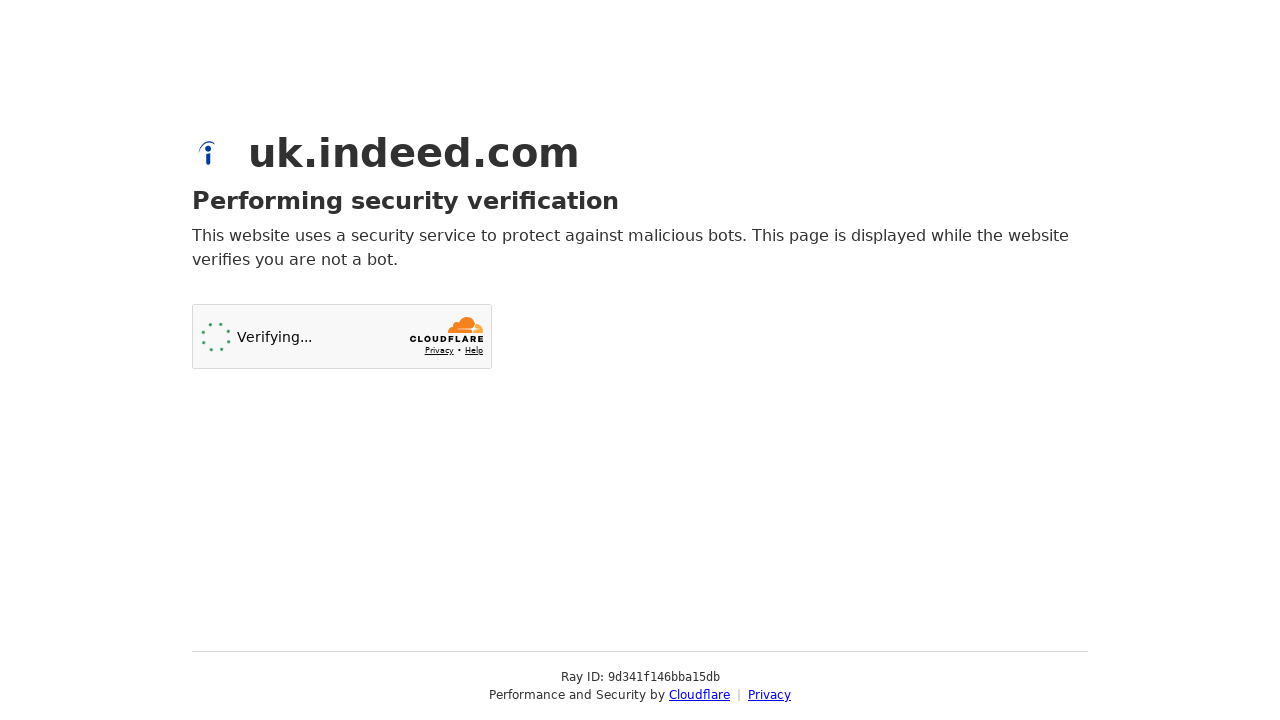

Retrieved text of first link: Cloudflare
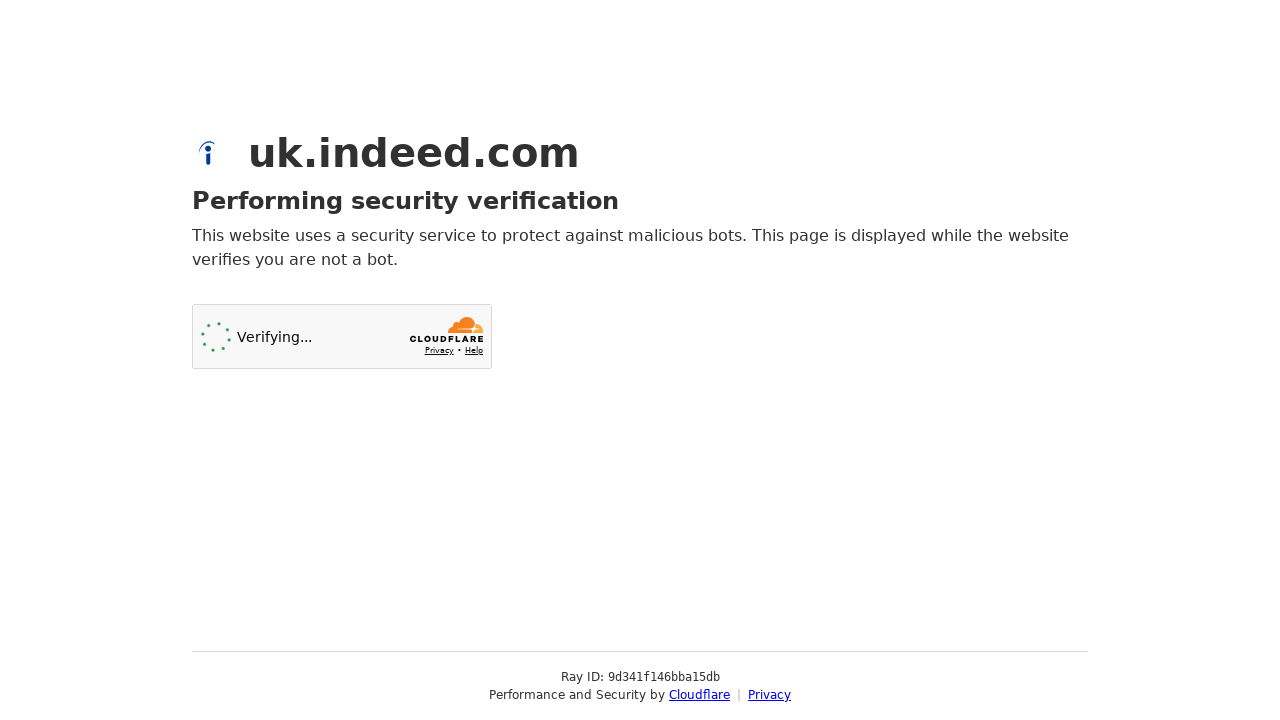

Retrieved count of input text fields: 0
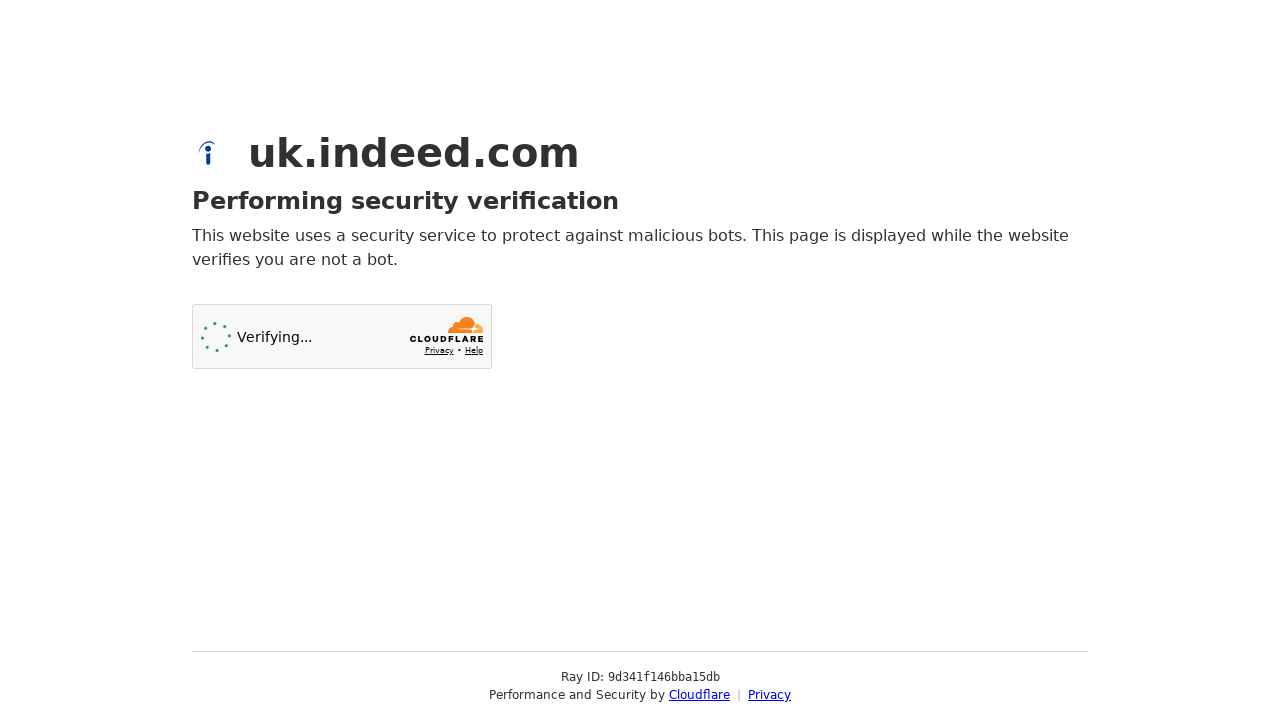

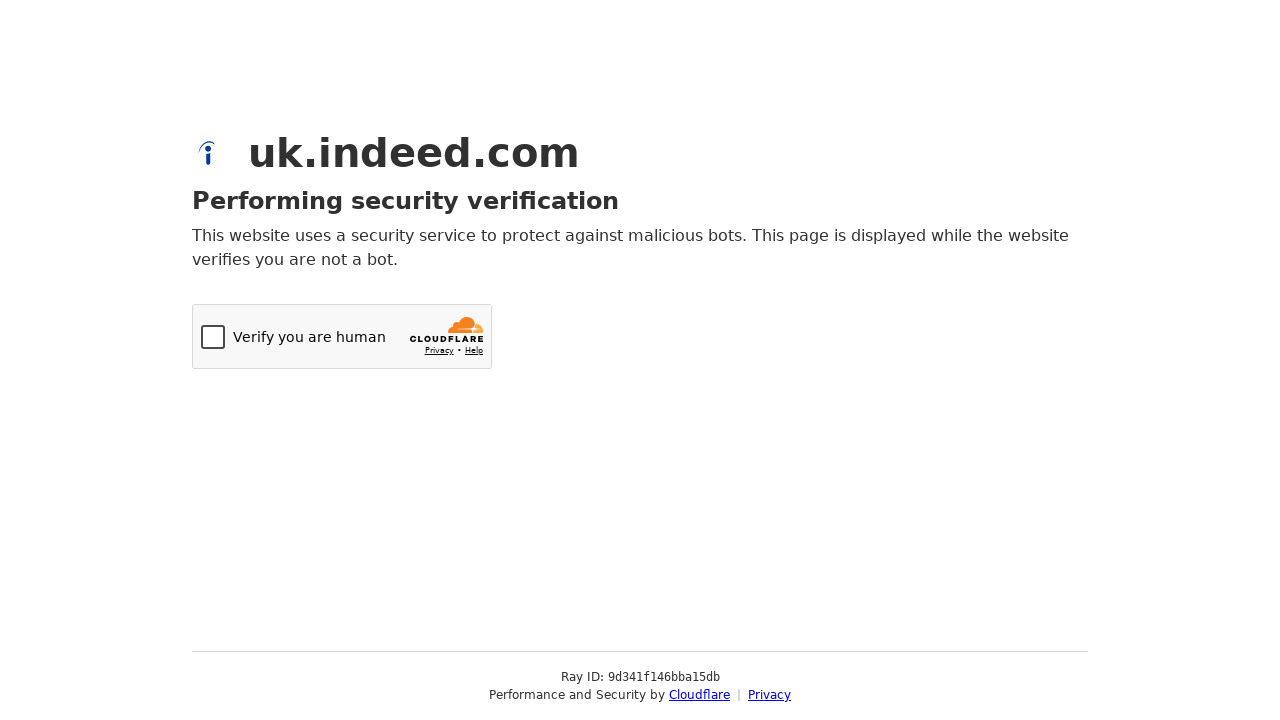